Tests drag and drop functionality by dragging an element to a new position within an iframe

Starting URL: https://jqueryui.com/draggable/

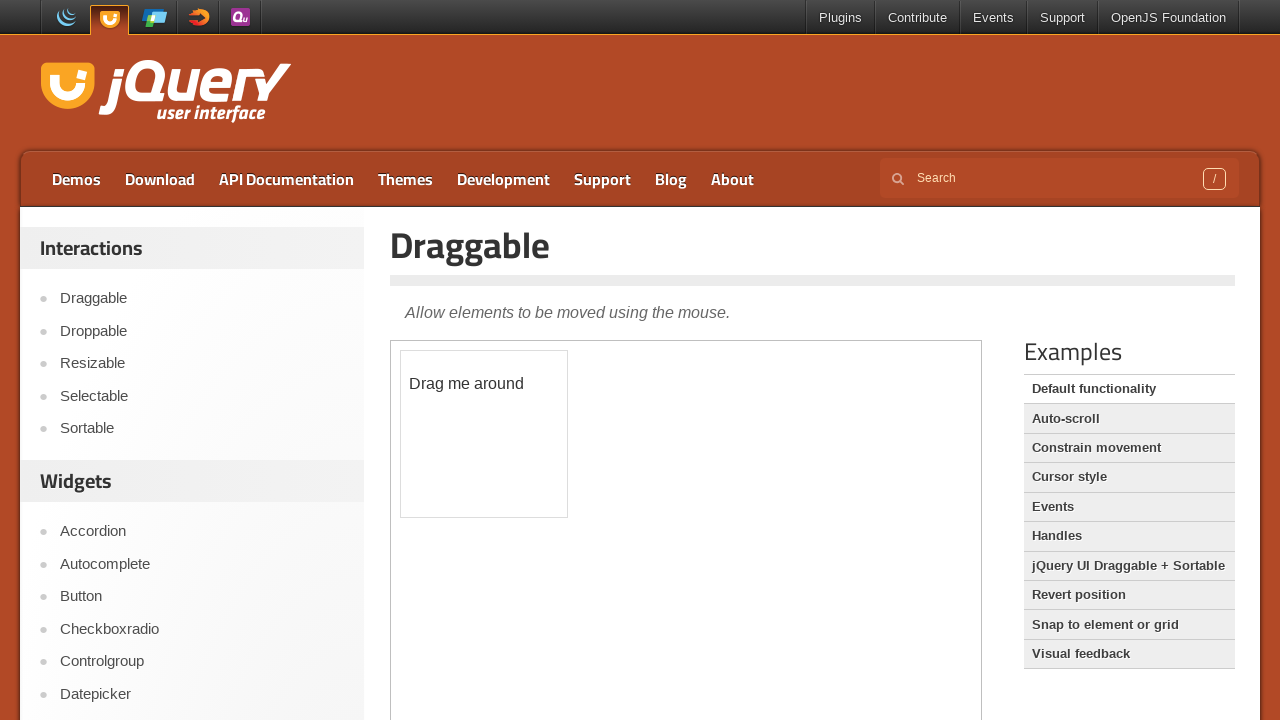

Located iframe containing draggable element
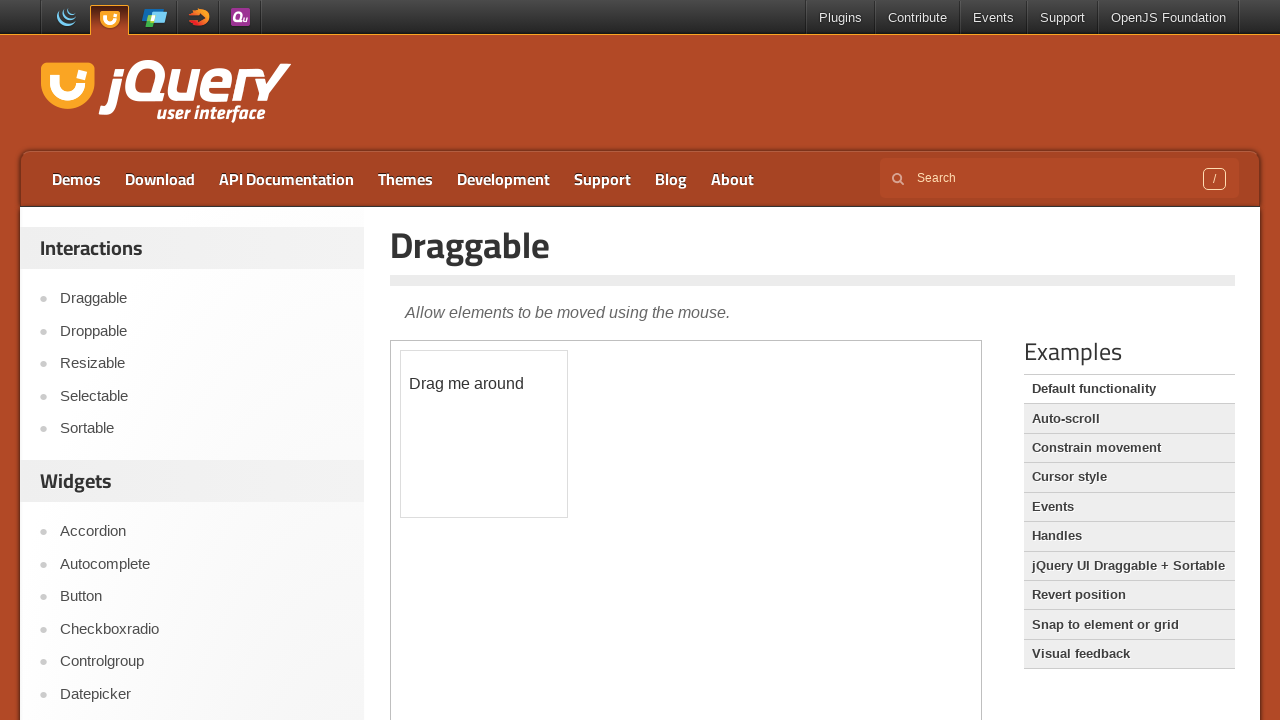

Located #draggable element within iframe
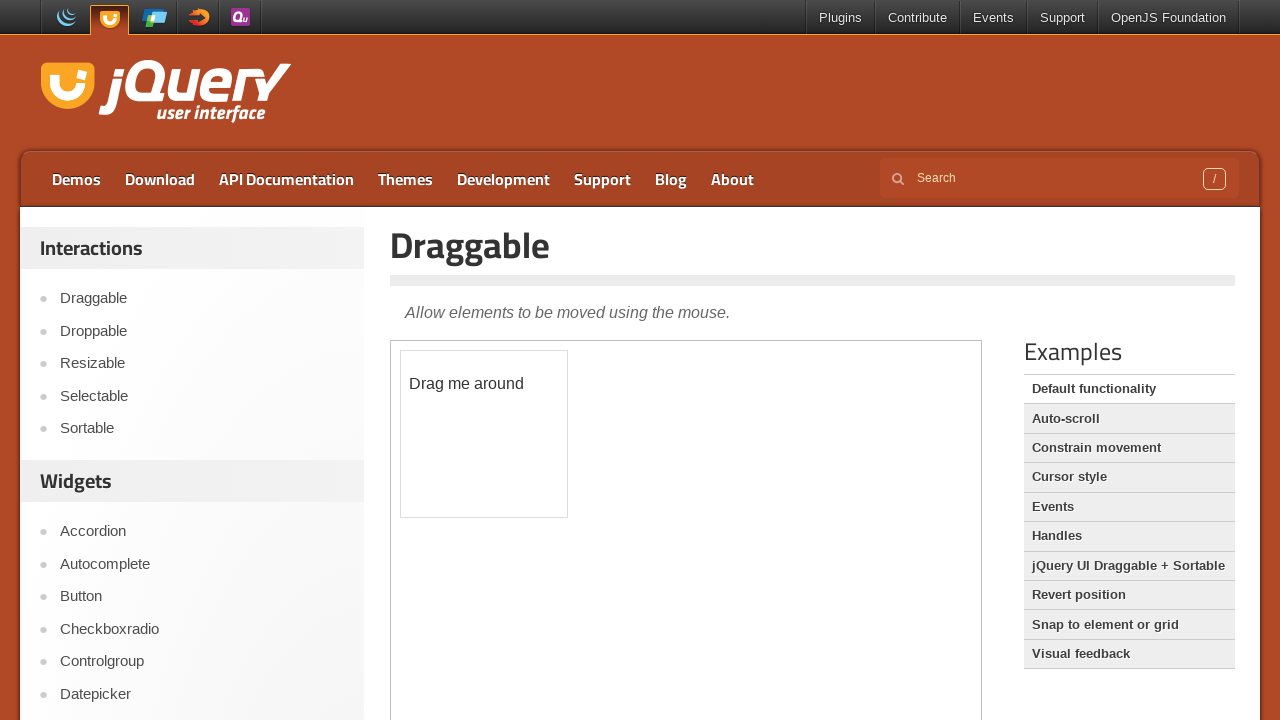

Retrieved bounding box of draggable element
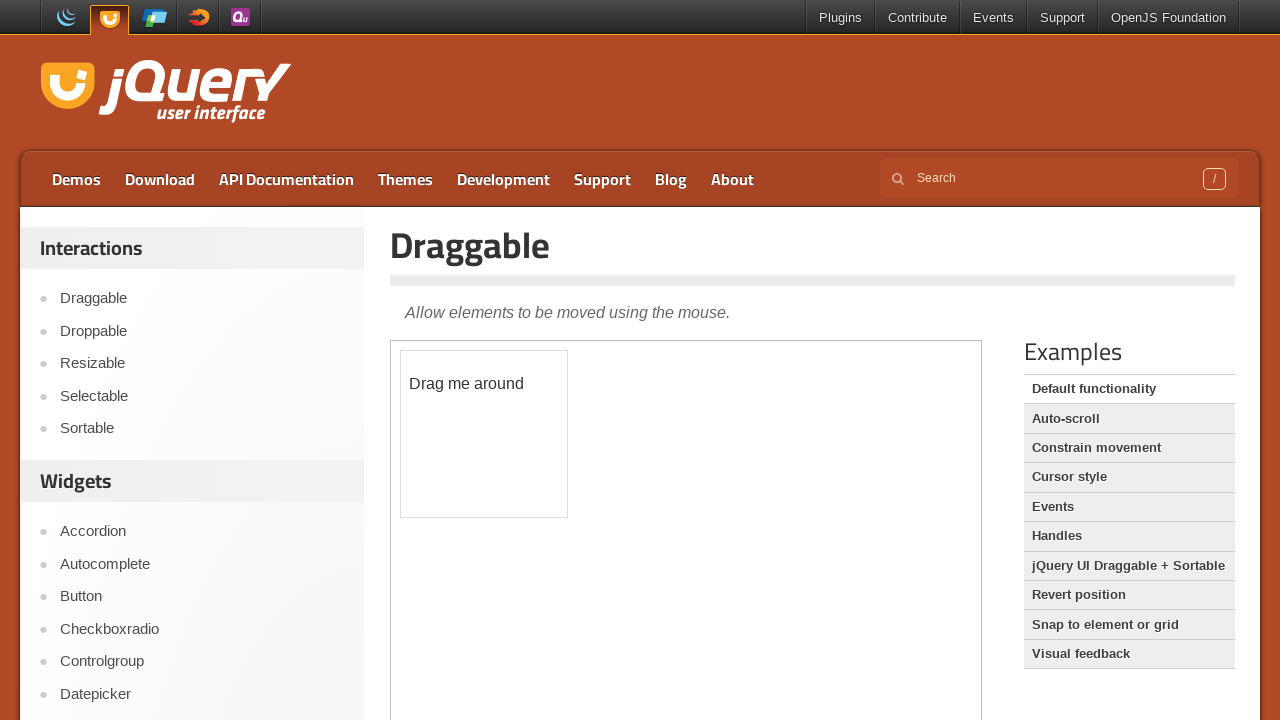

Moved mouse to center of draggable element at (484, 434)
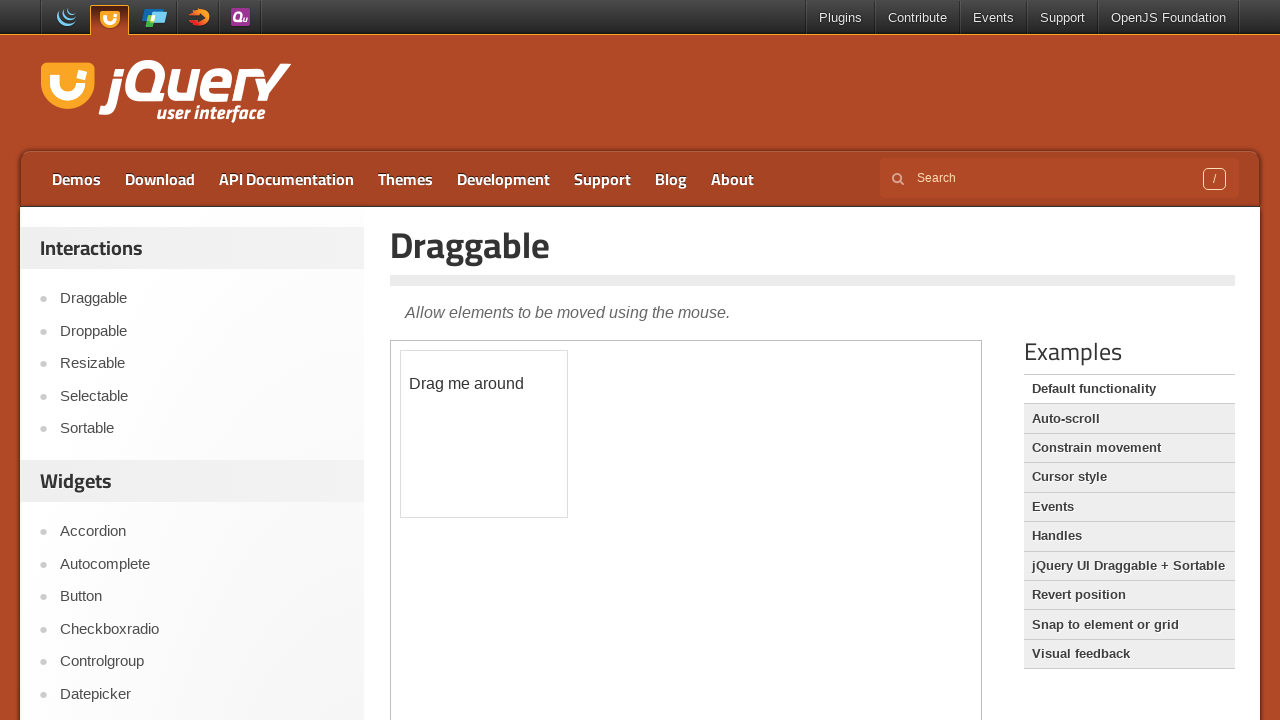

Pressed mouse button down on draggable element at (484, 434)
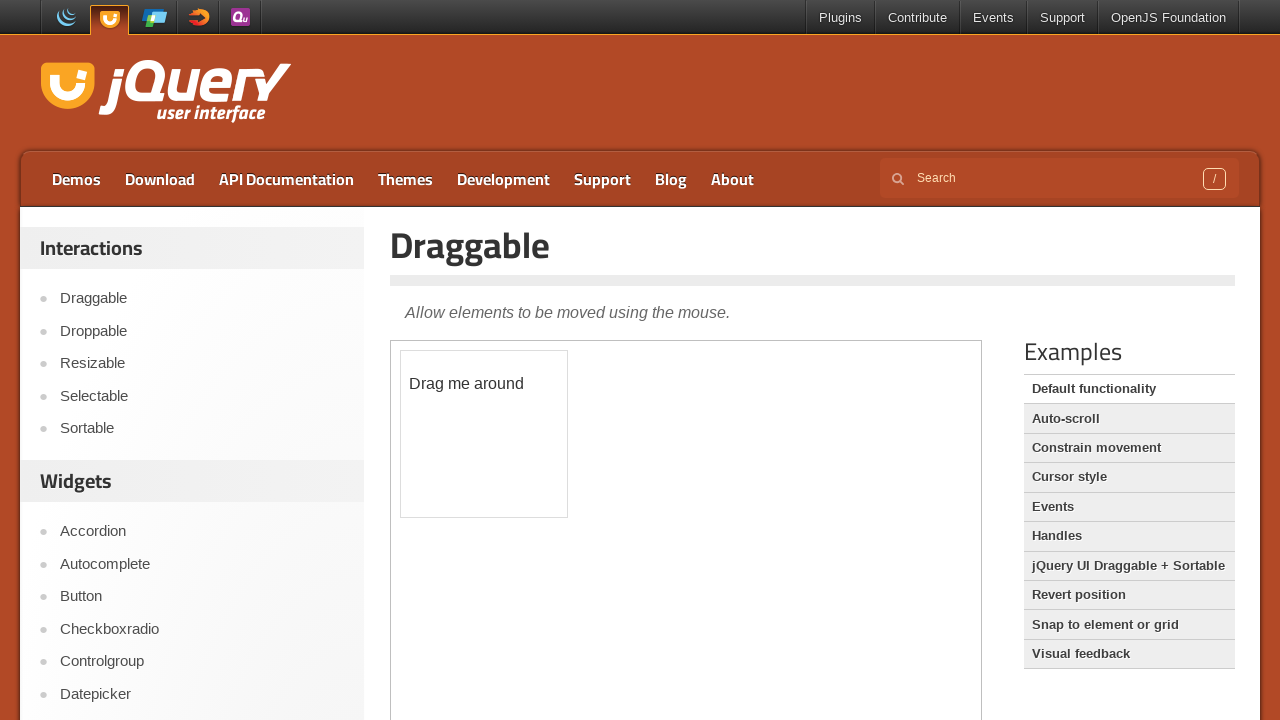

Dragged element 80px horizontally and 90px vertically at (564, 524)
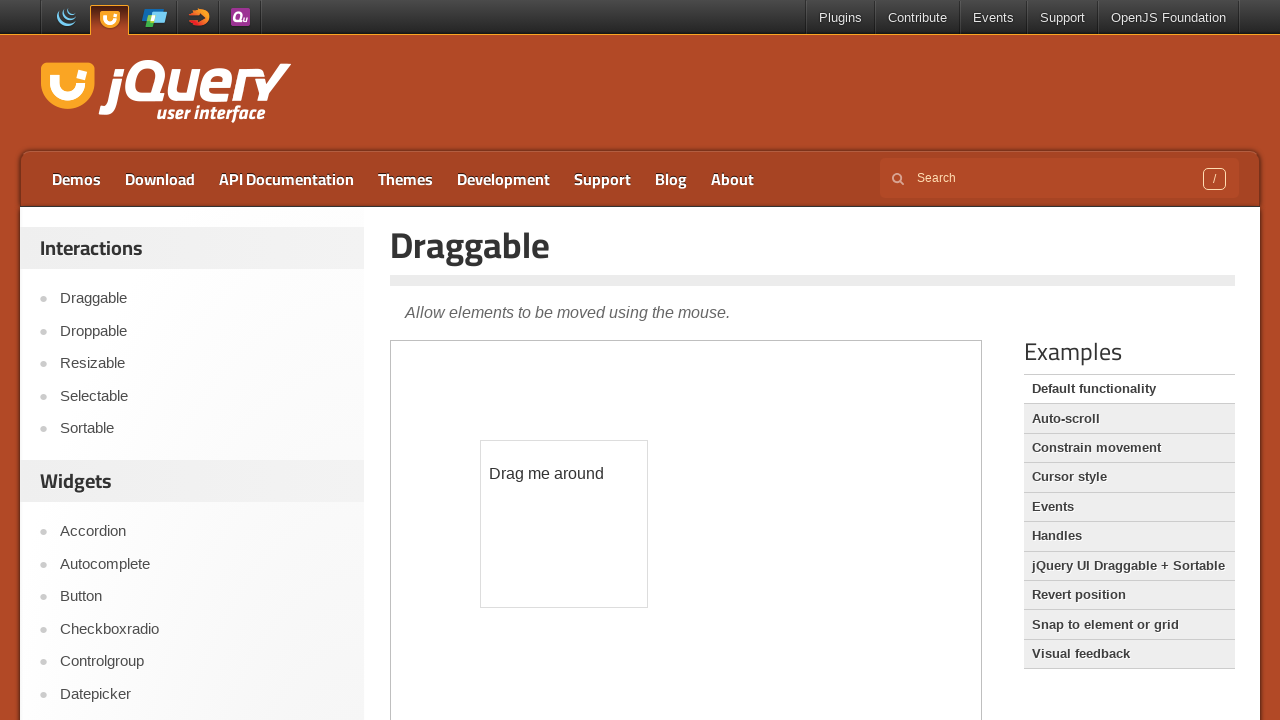

Released mouse button to complete drag and drop at (564, 524)
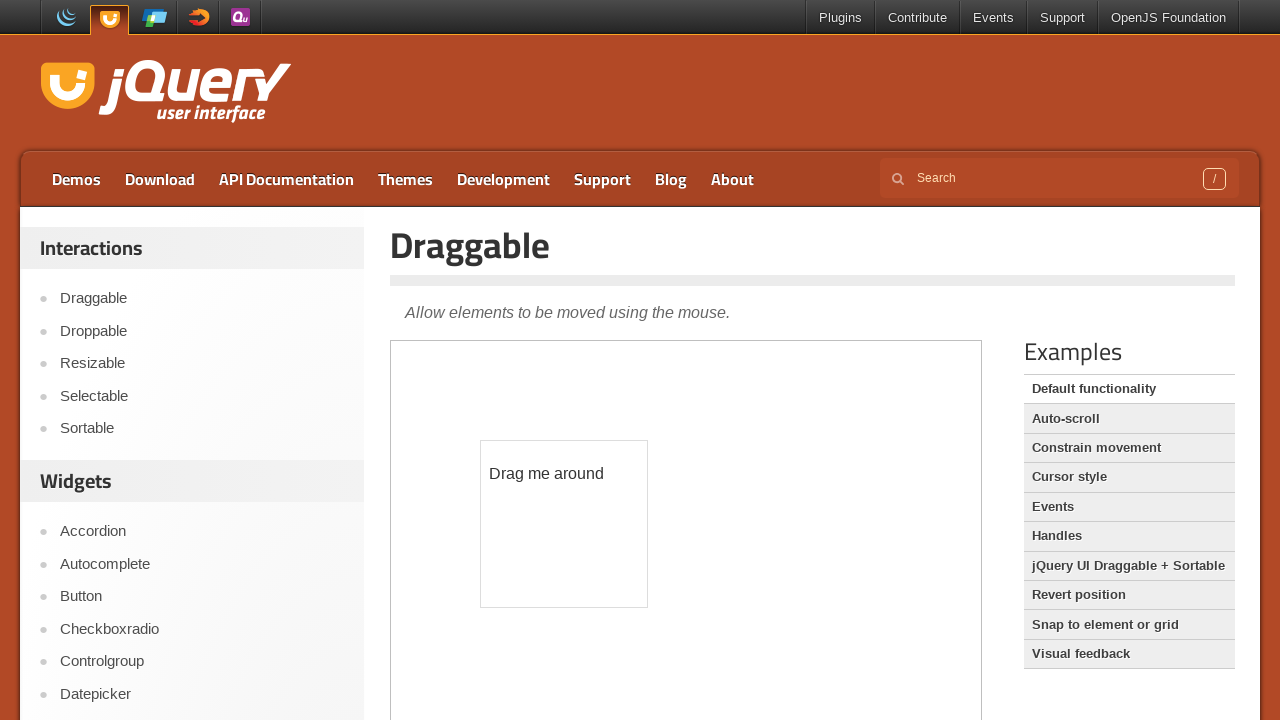

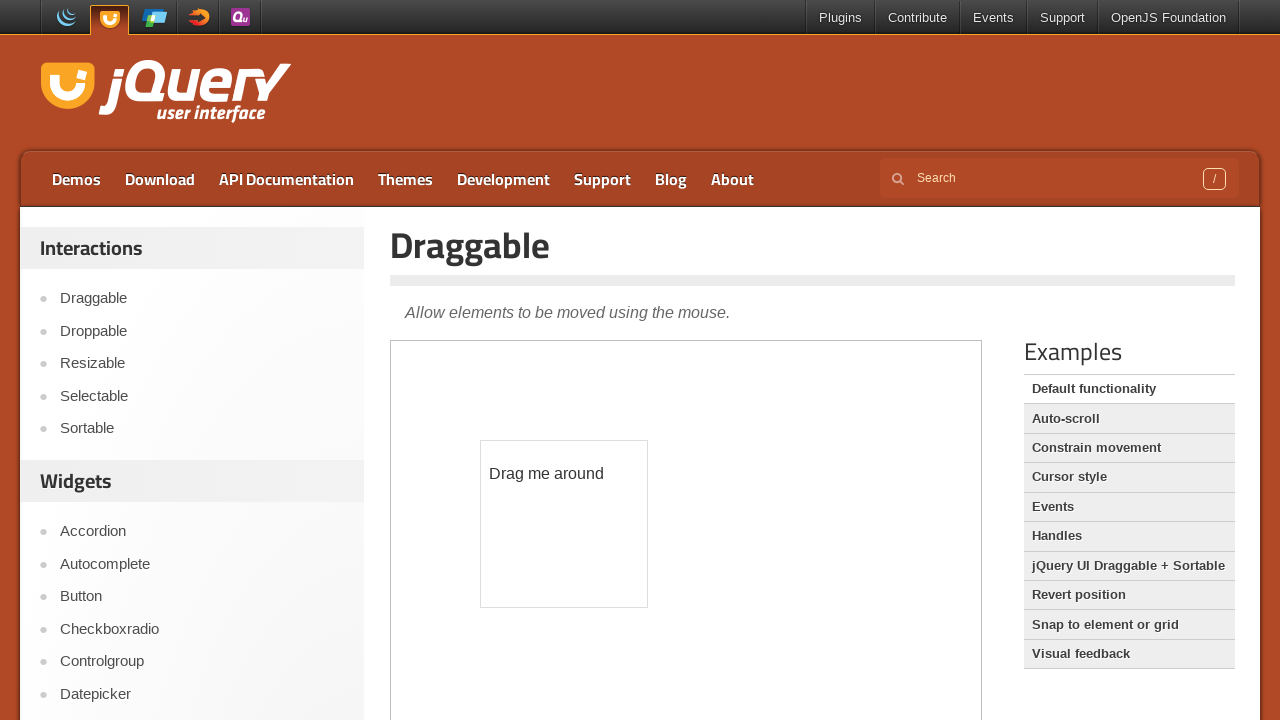